Tests dropdown selection and radio button functionality on a practice page by selecting "Consultant" from a dropdown, clicking the "User" radio button, and confirming the popup dialog.

Starting URL: https://rahulshettyacademy.com/loginpagePractise/

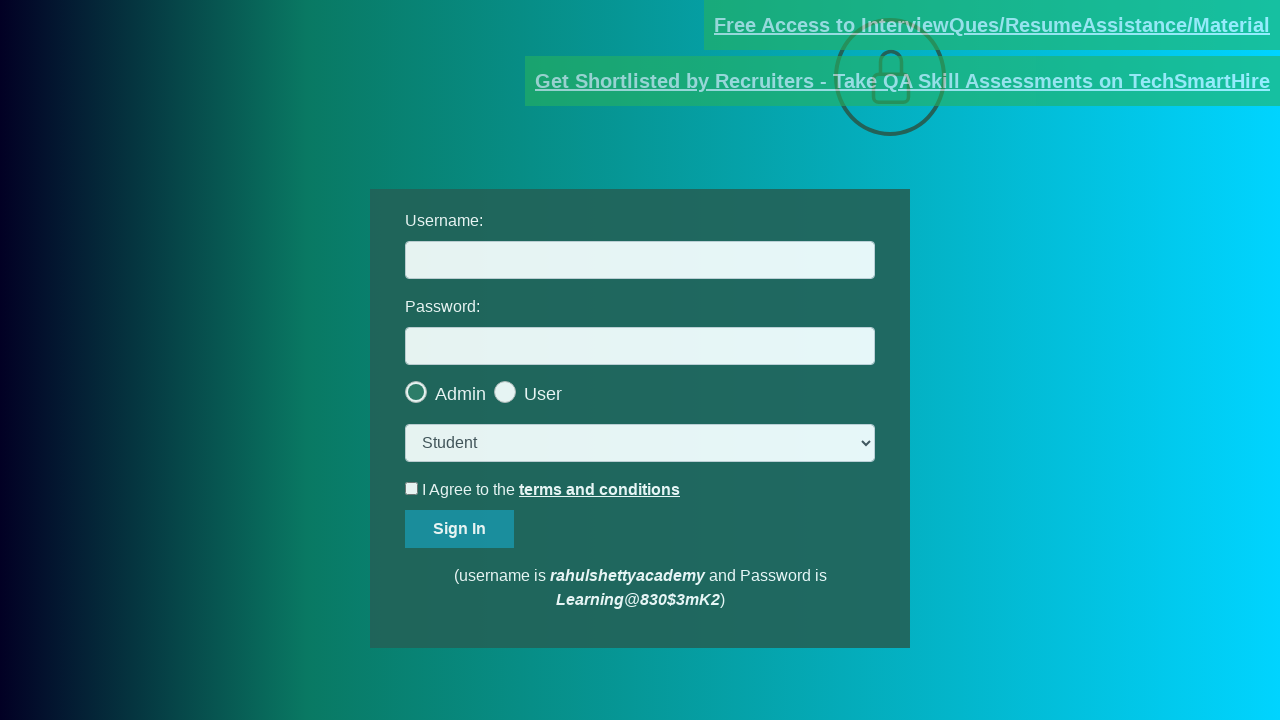

Cleared username input box on input[name='username']
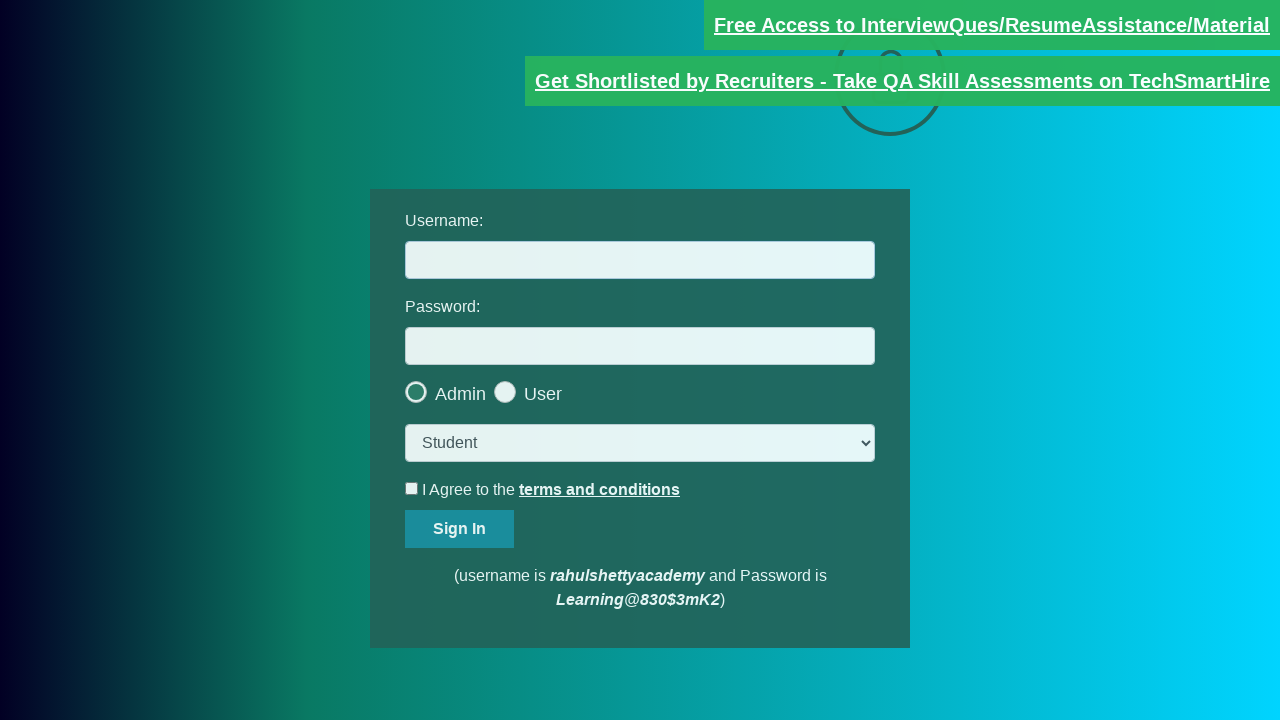

Cleared password input box on input[name='password']
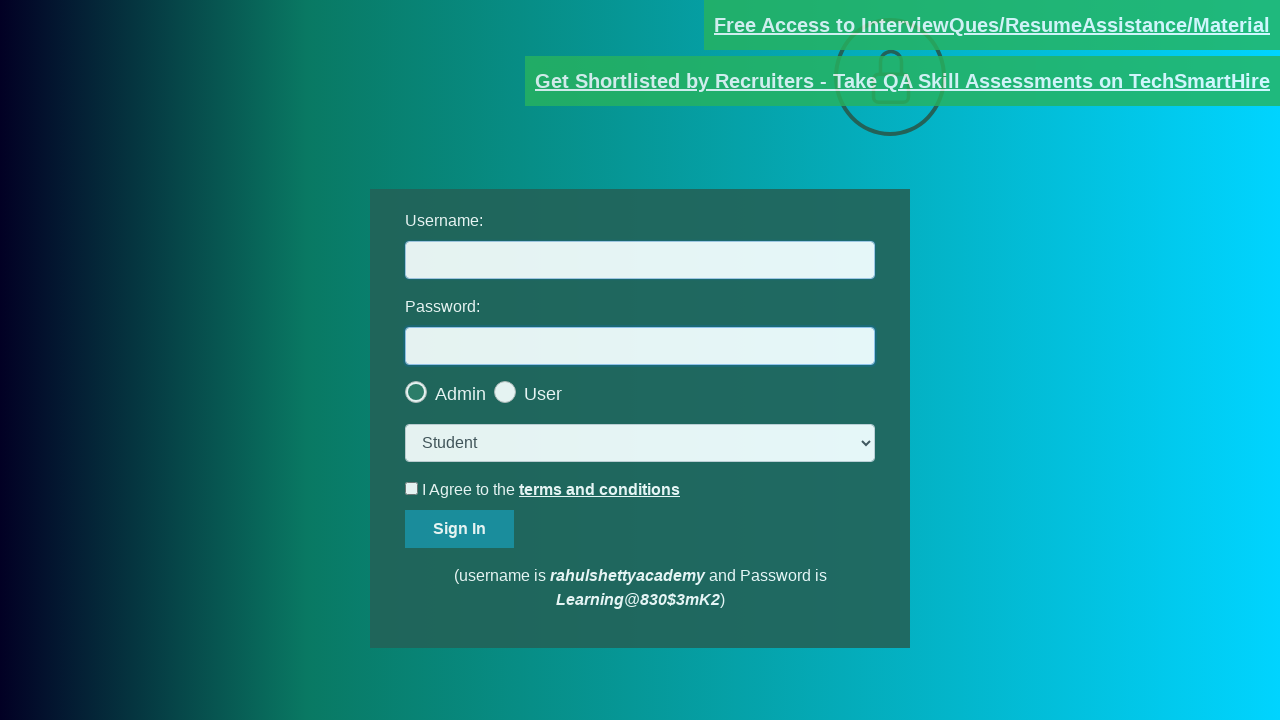

Selected 'Consultant' from dropdown on select.form-control
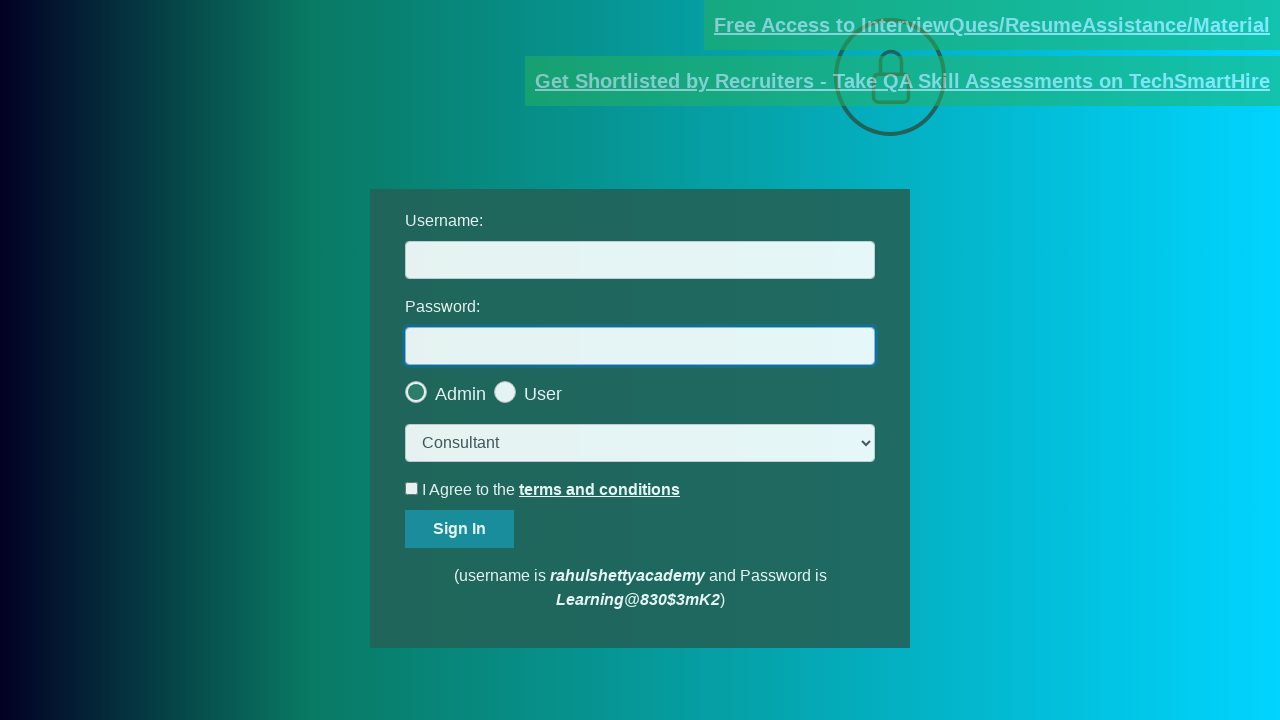

Clicked the 'User' radio button at (543, 394) on .radiotextsty >> nth=-1
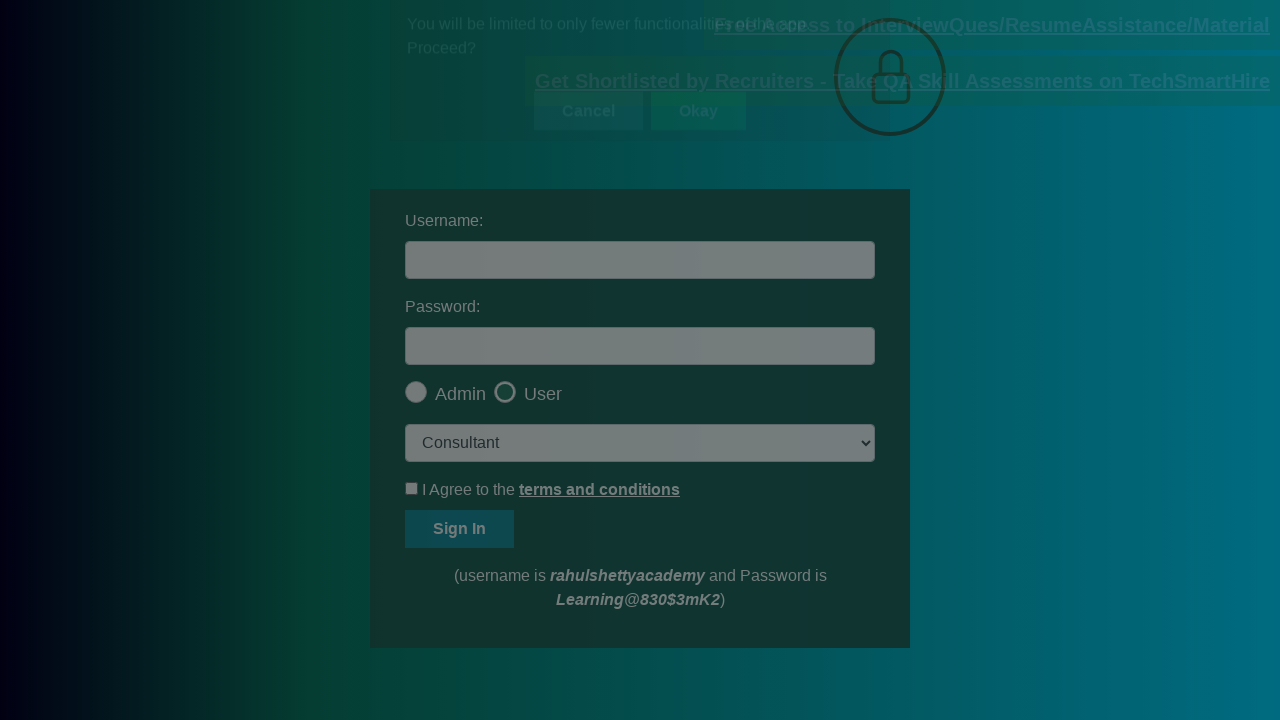

Clicked 'Okay' button on popup dialog at (698, 144) on #okayBtn
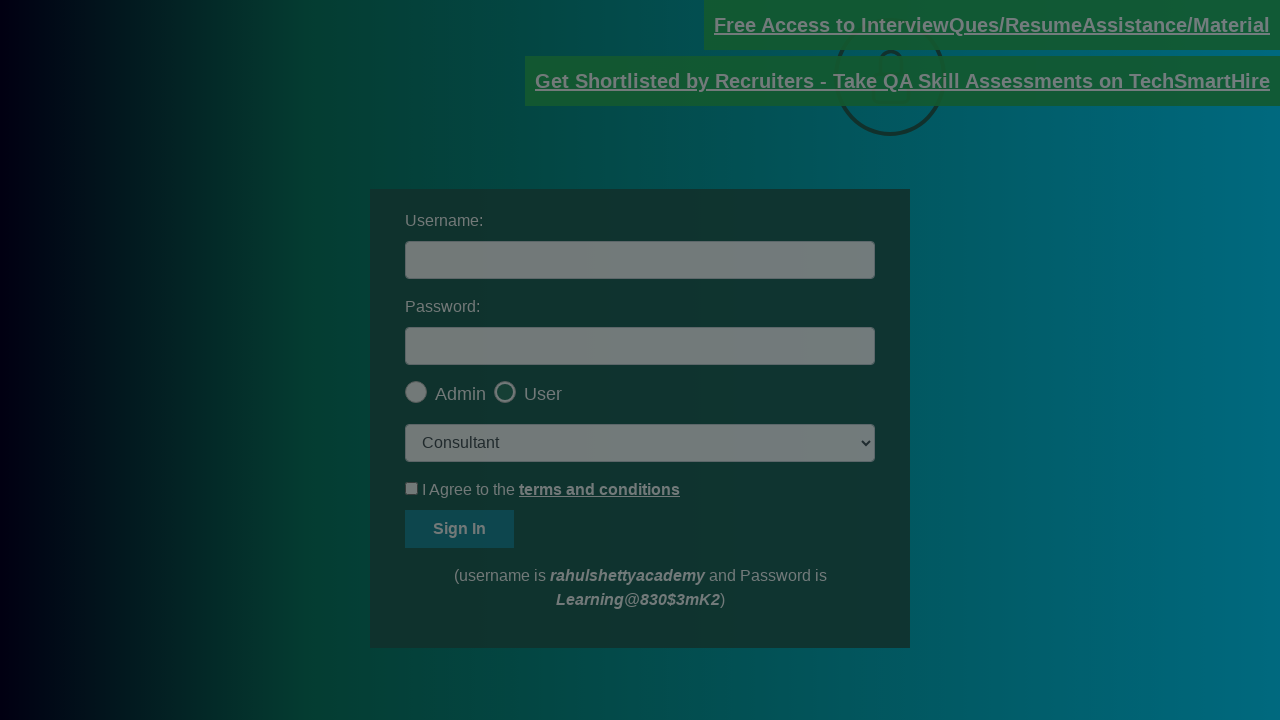

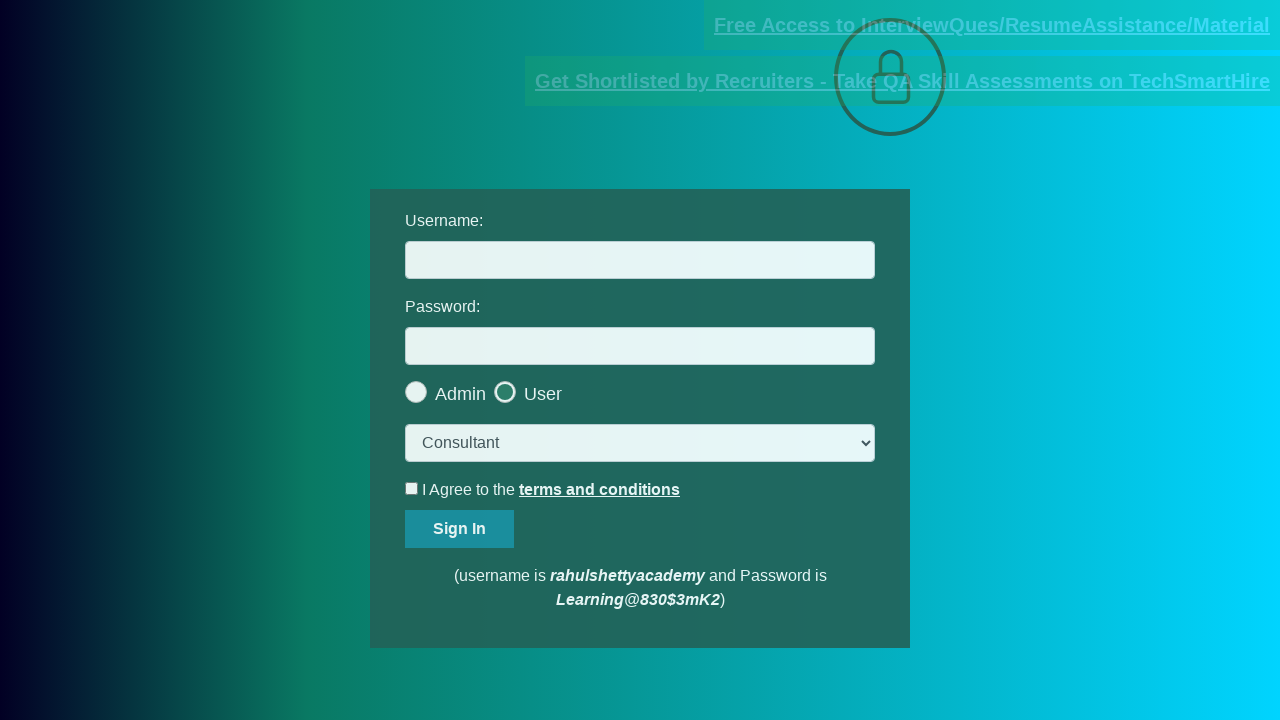